Tests the error icon dismissal functionality on the login form by entering invalid credentials and then clicking the X button to close the error message

Starting URL: https://www.saucedemo.com/

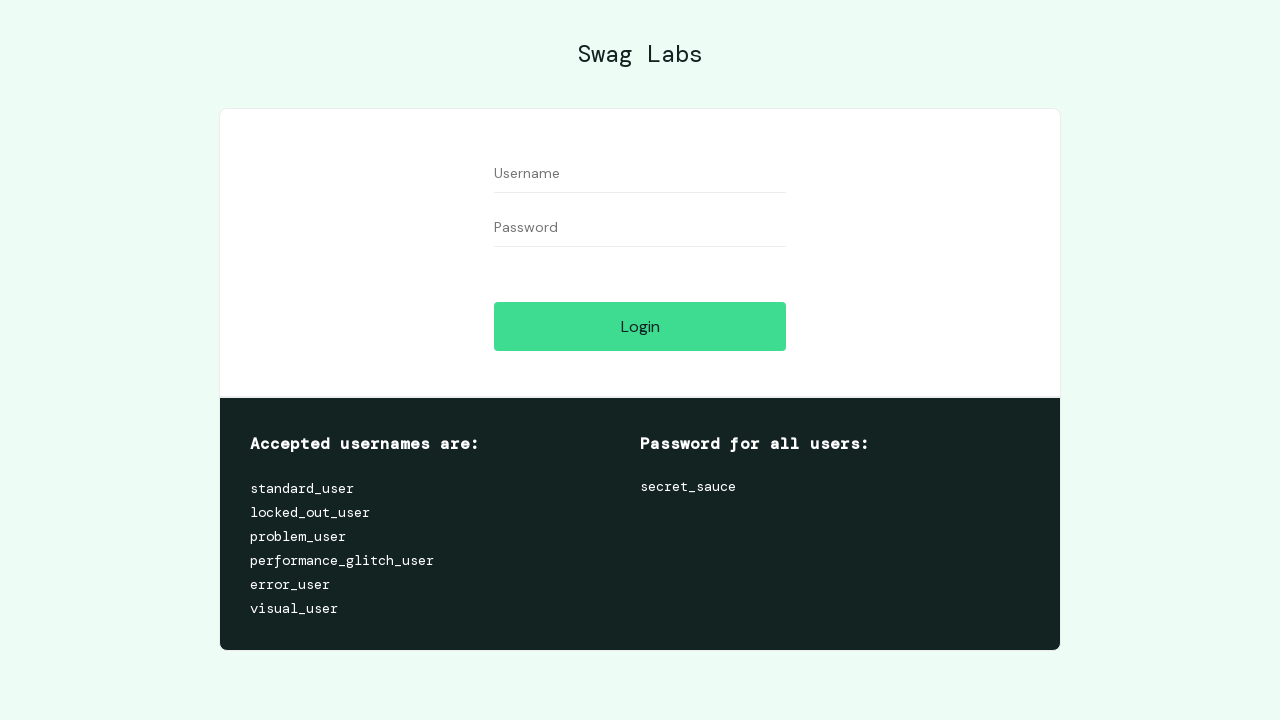

Username field is visible
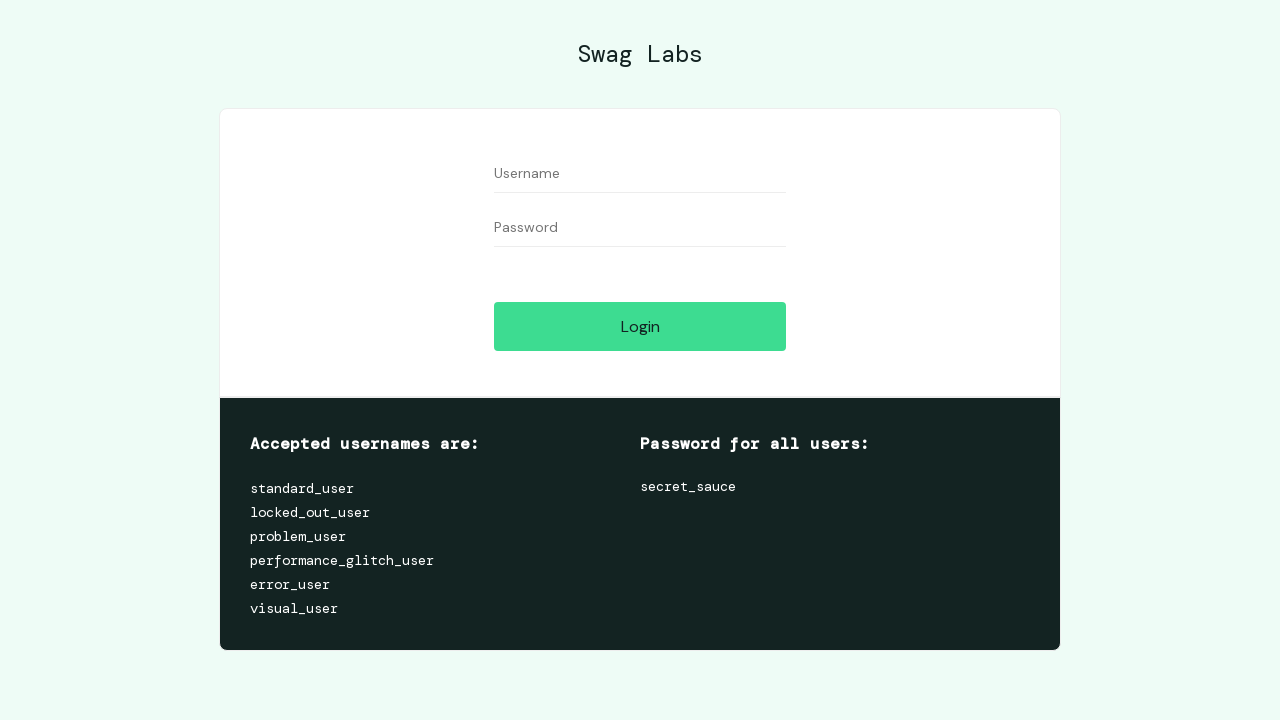

Filled username field with 'rachell' on #user-name
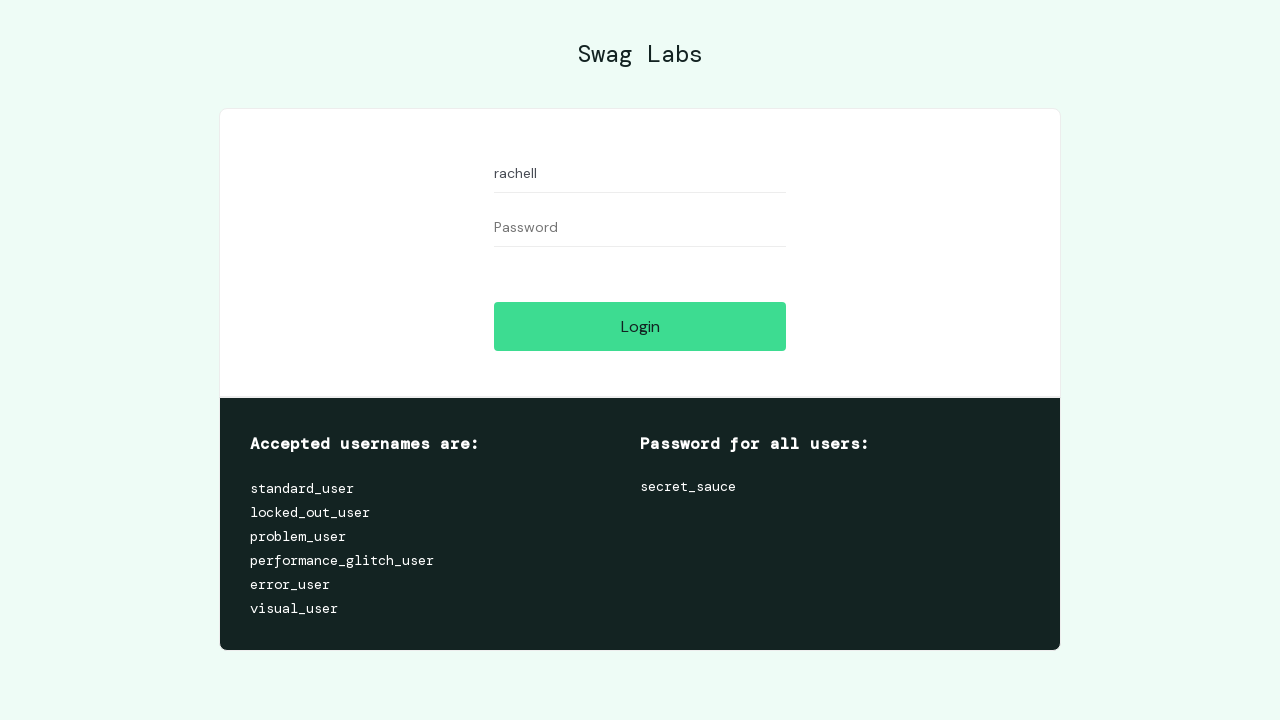

Password field is visible
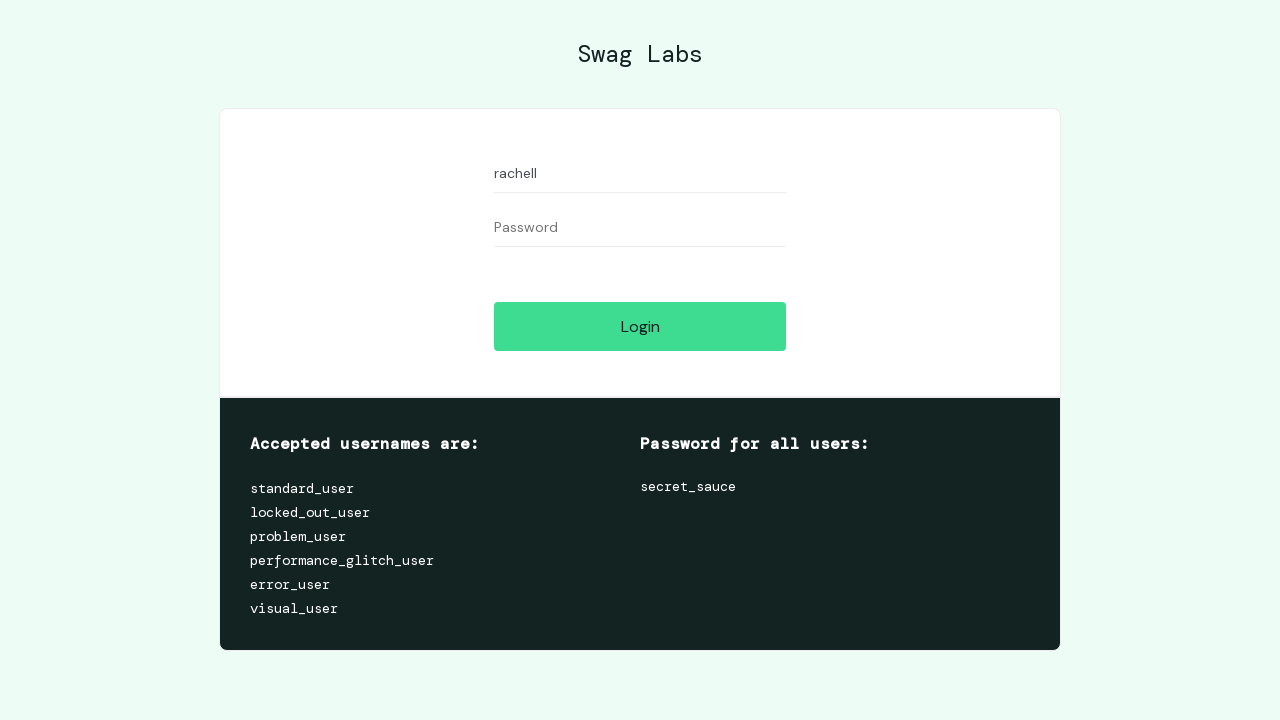

Filled password field with 'green' on #password
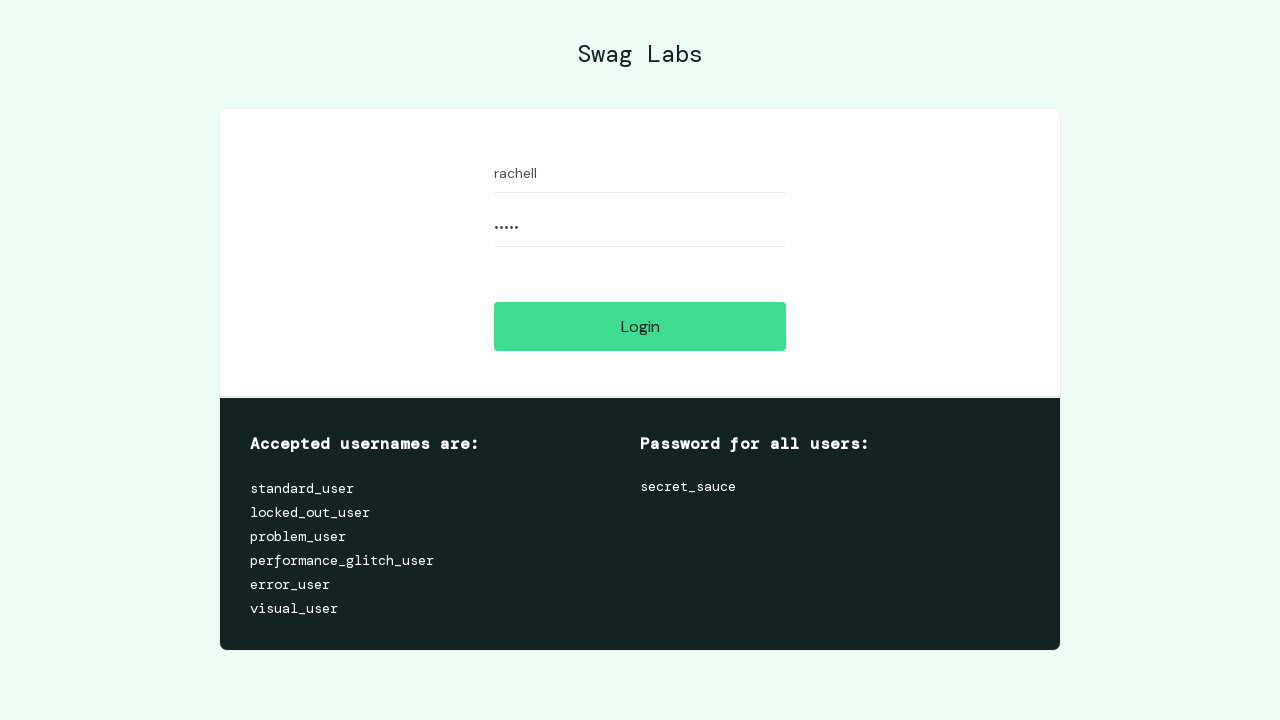

Clicked login button with invalid credentials at (640, 326) on #login-button
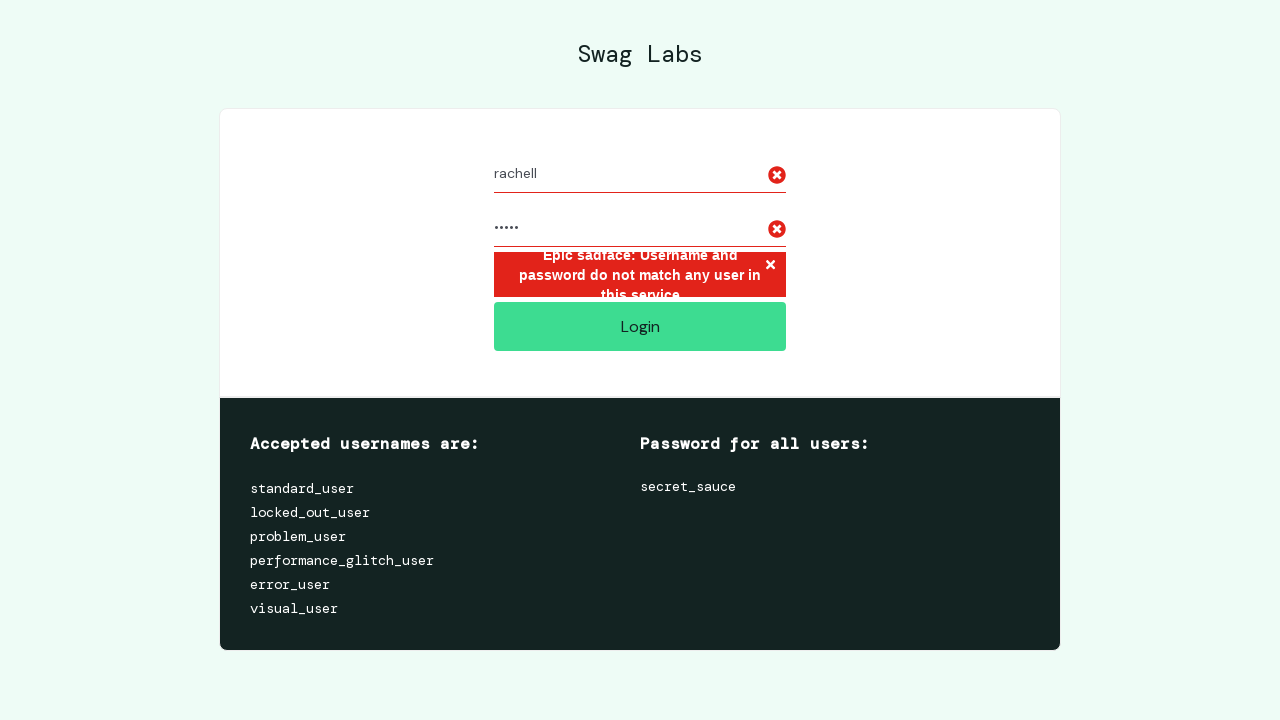

Error message appeared on login form
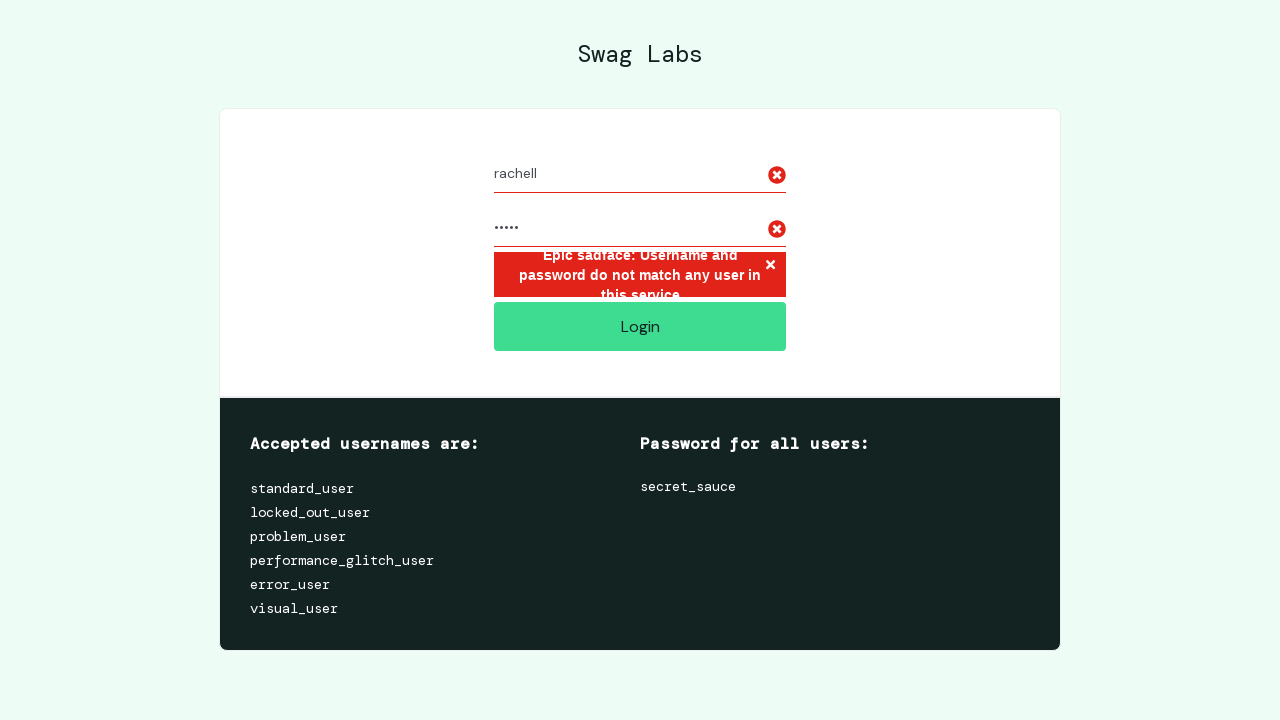

Clicked X button to dismiss error message at (770, 266) on xpath=//*[@id='login_button_container']/div/form/div[3]/h3/button
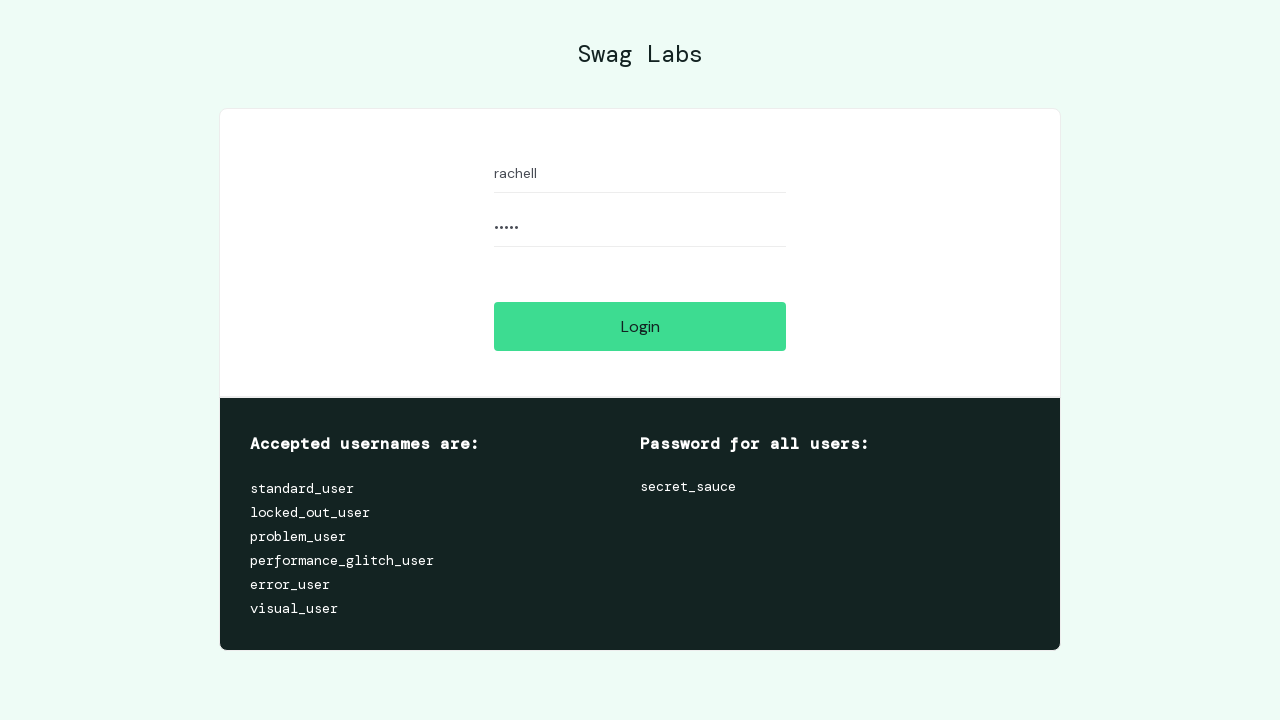

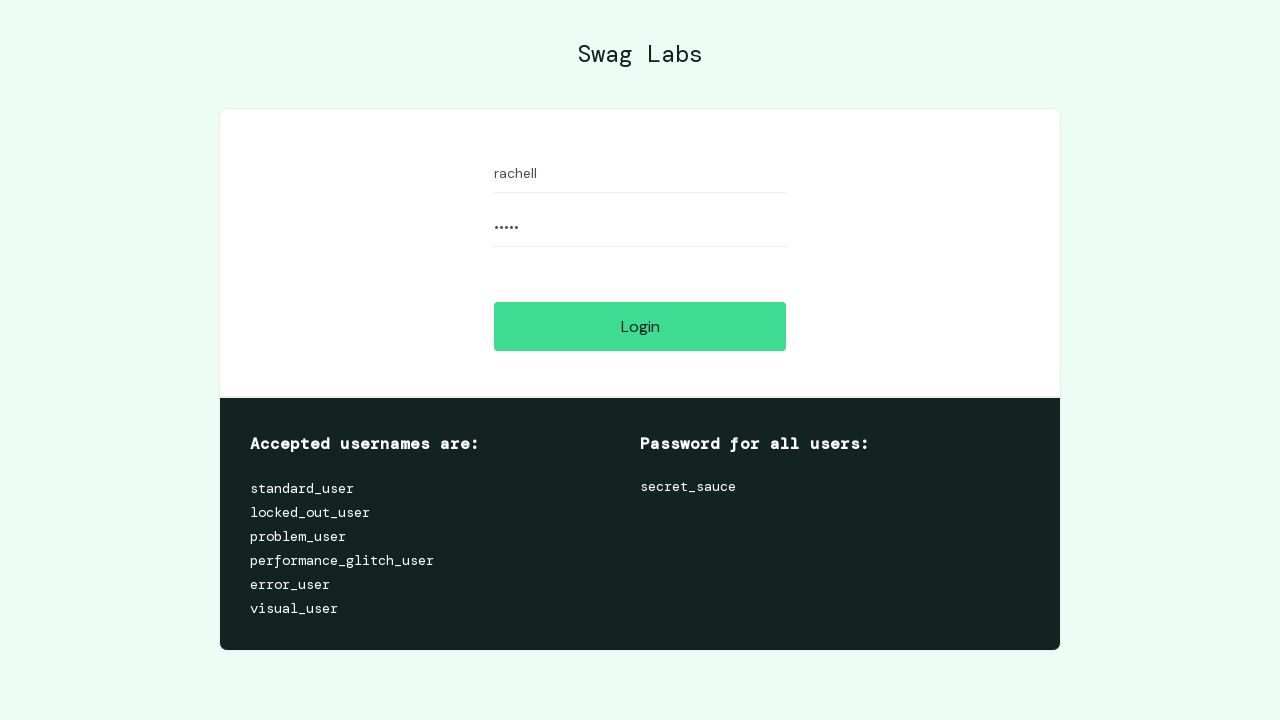